Tests window handling by navigating to IRCTC Tourism website, clicking the "Bus Tickets" link which opens in a new tab, and switching to the new tab.

Starting URL: https://www.irctctourism.com/

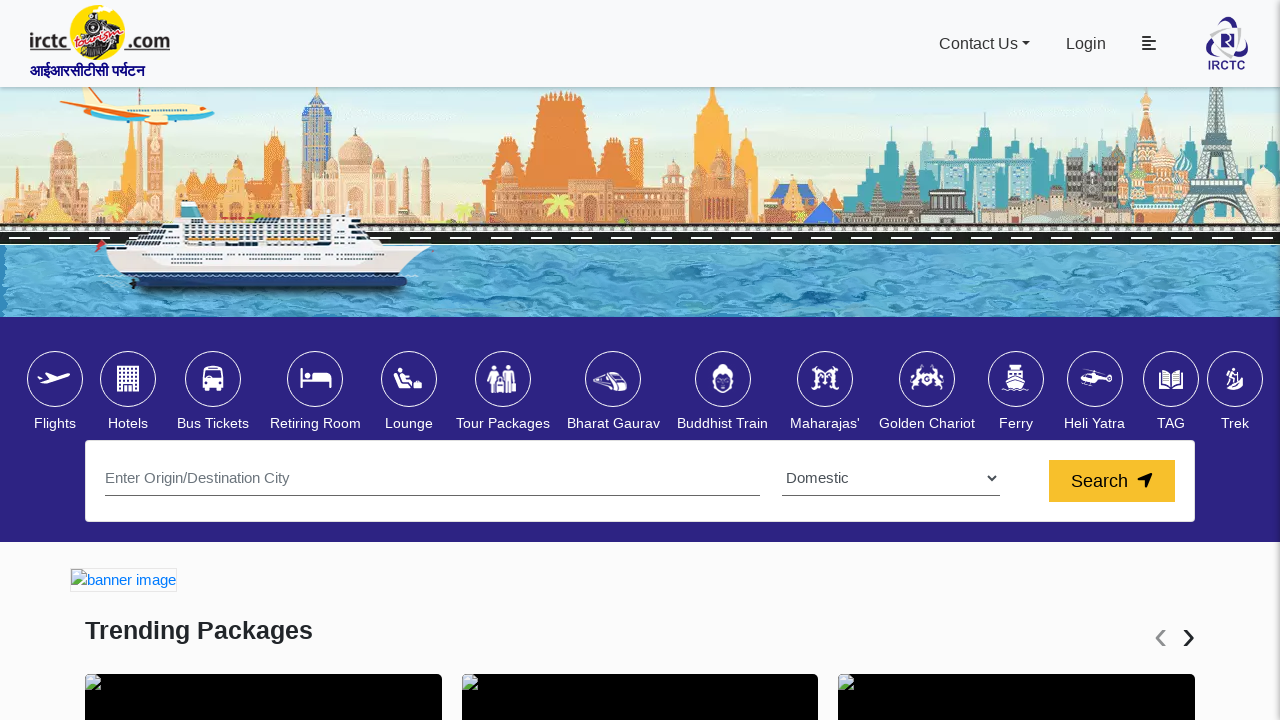

Clicked 'Bus Tickets' link which opened a new tab at (213, 424) on text=Bus Tickets
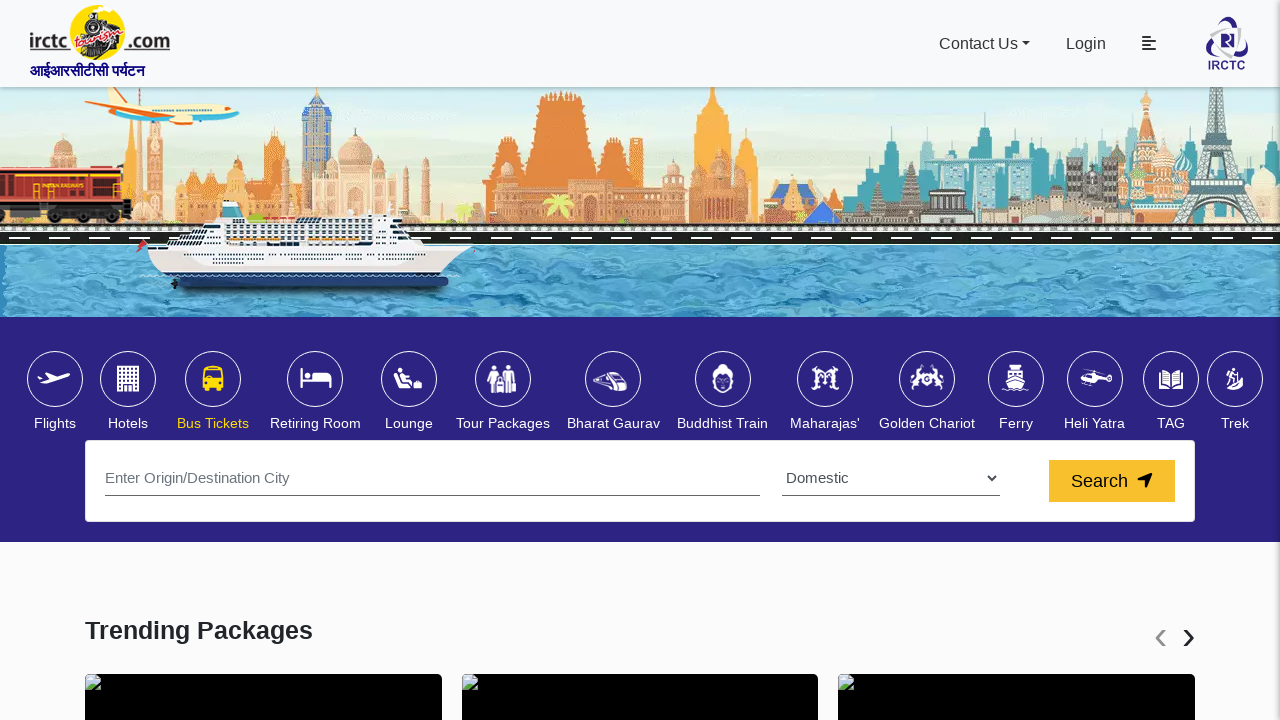

Captured the new page object from the opened tab
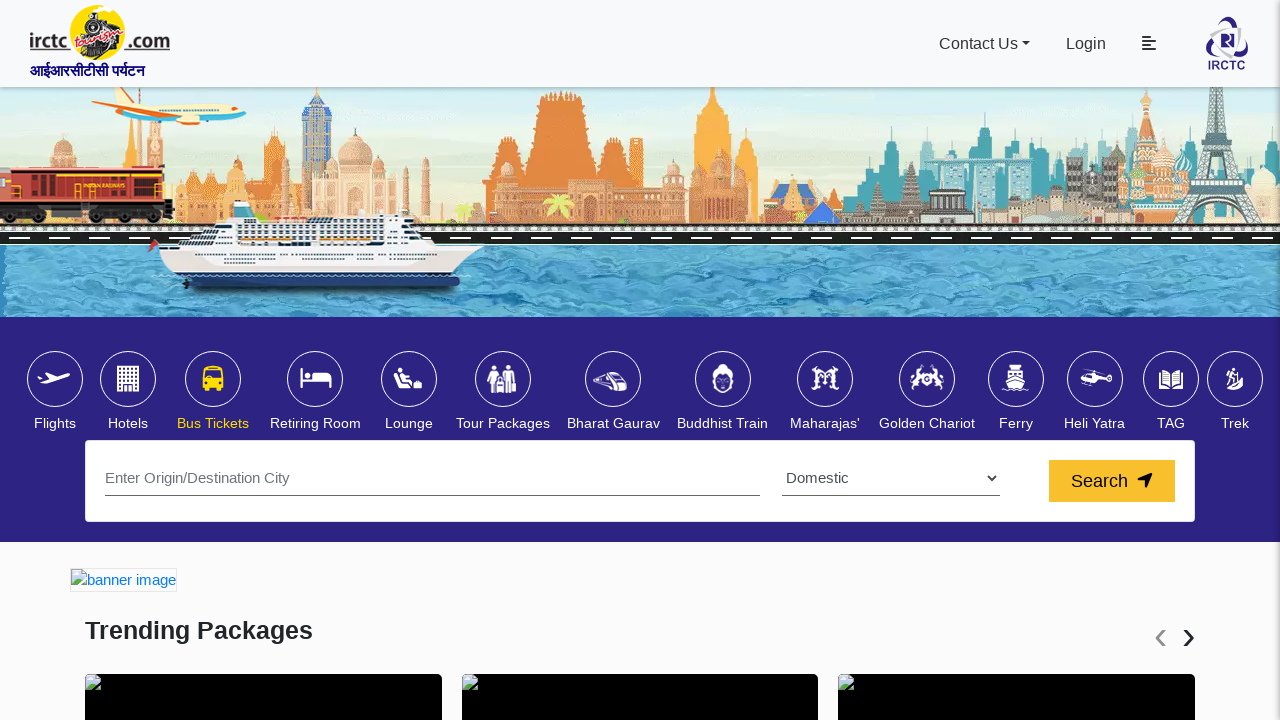

Waited for the new page to fully load
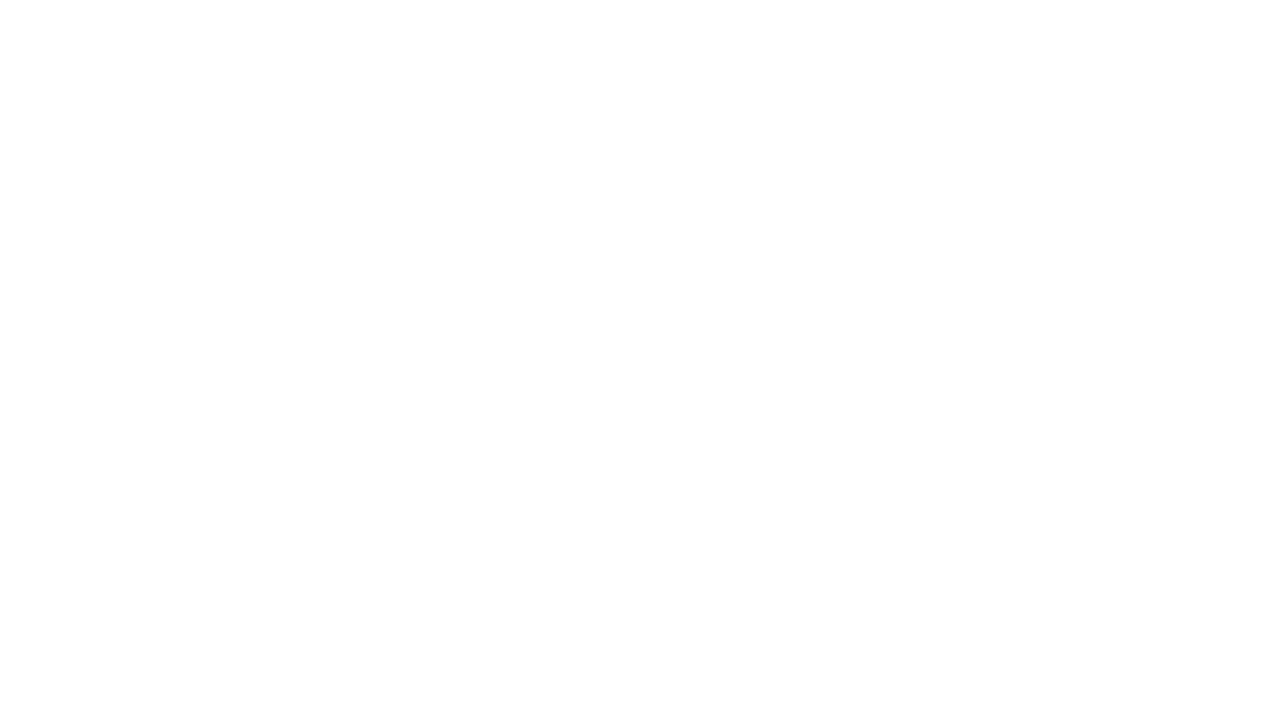

Retrieved new page title: ''
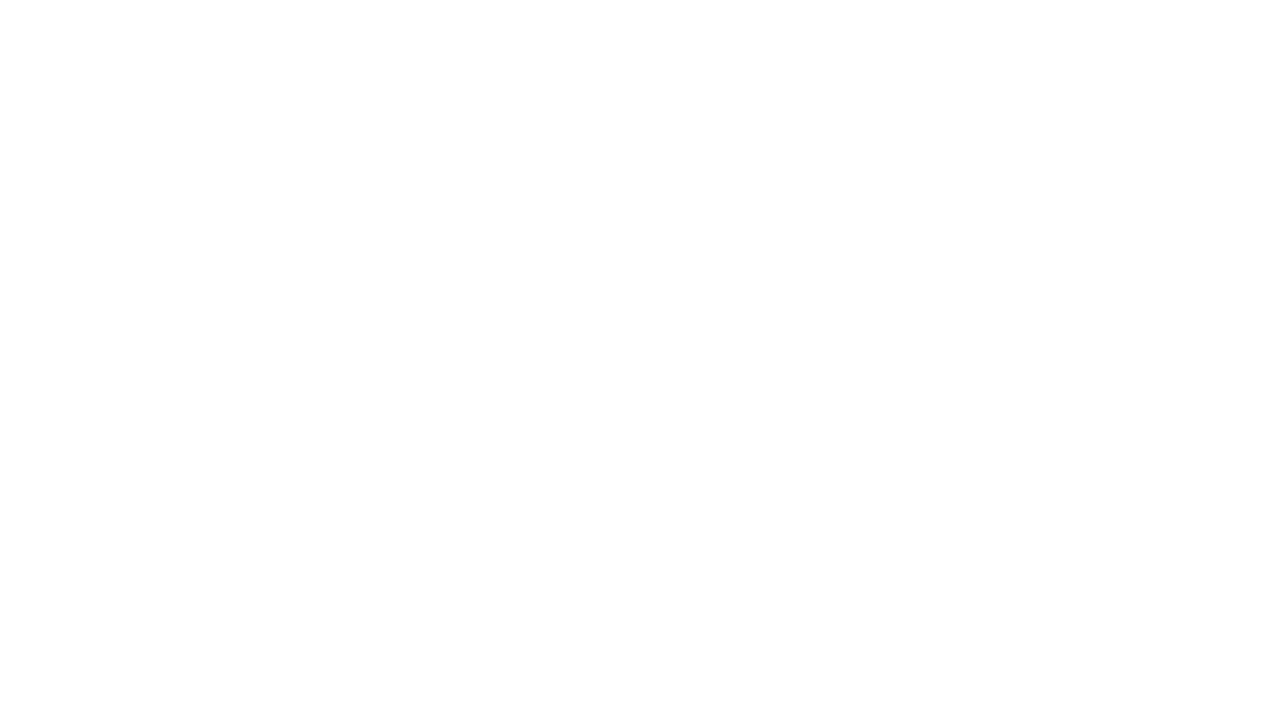

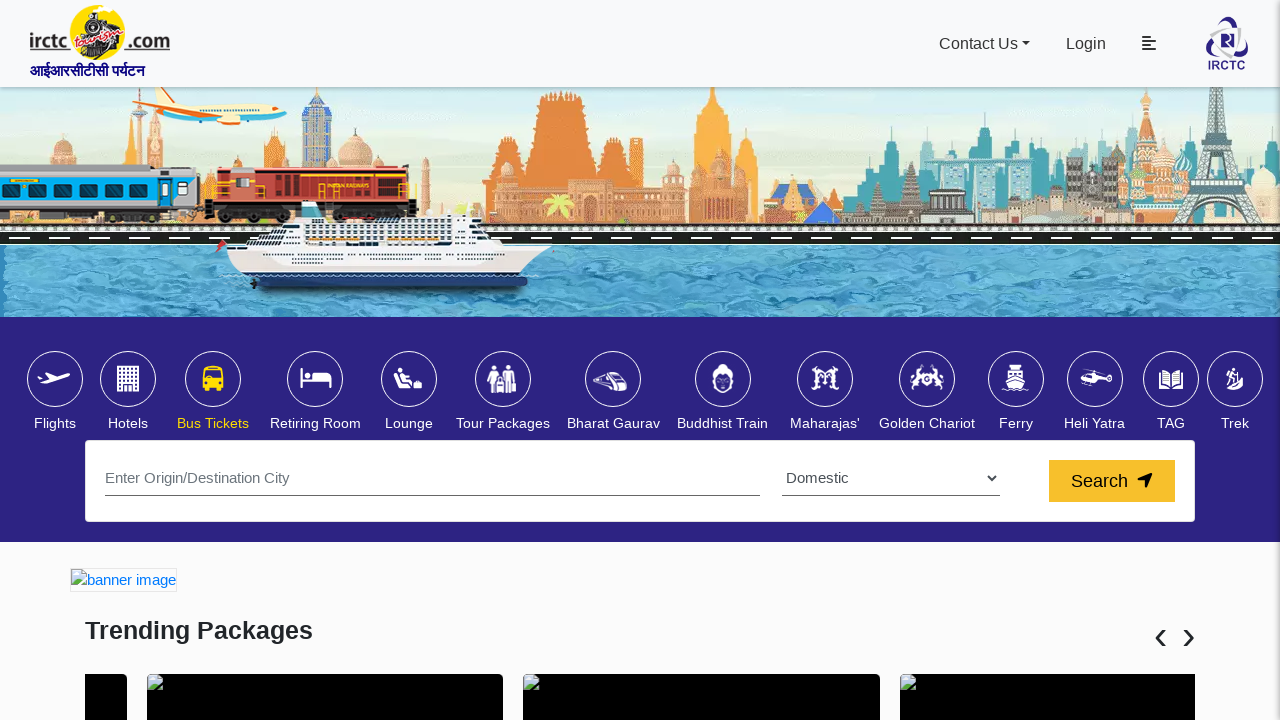